Tests that entering a number below 50 displays the correct error message "Number is too small"

Starting URL: https://kristinek.github.io/site/tasks/enter_a_number

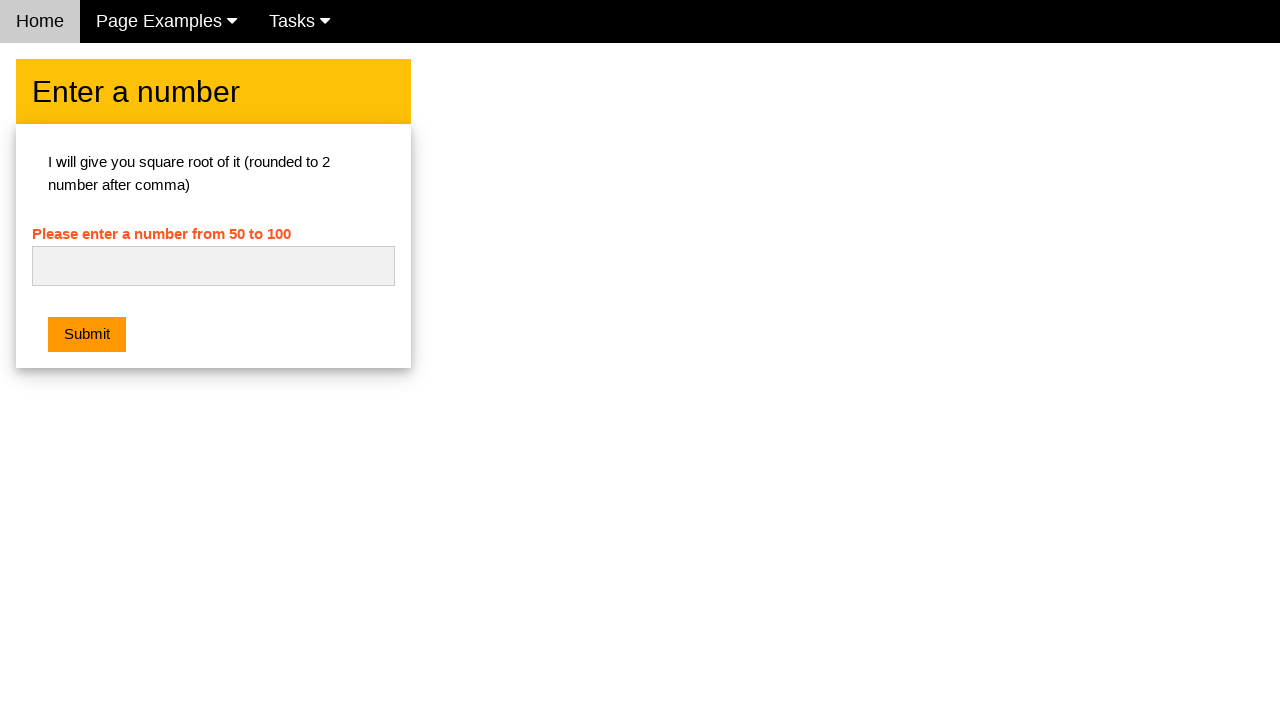

Navigated to the enter a number task page
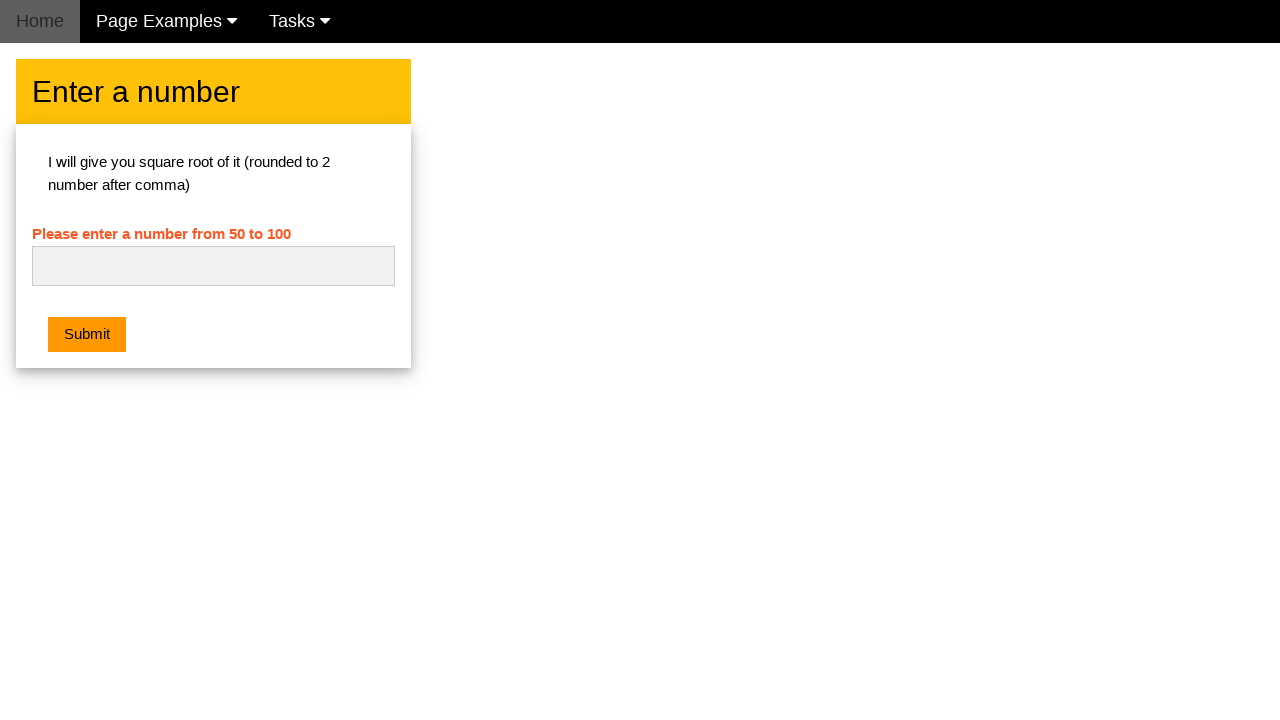

Filled number input field with 48 (below minimum of 50) on #numb
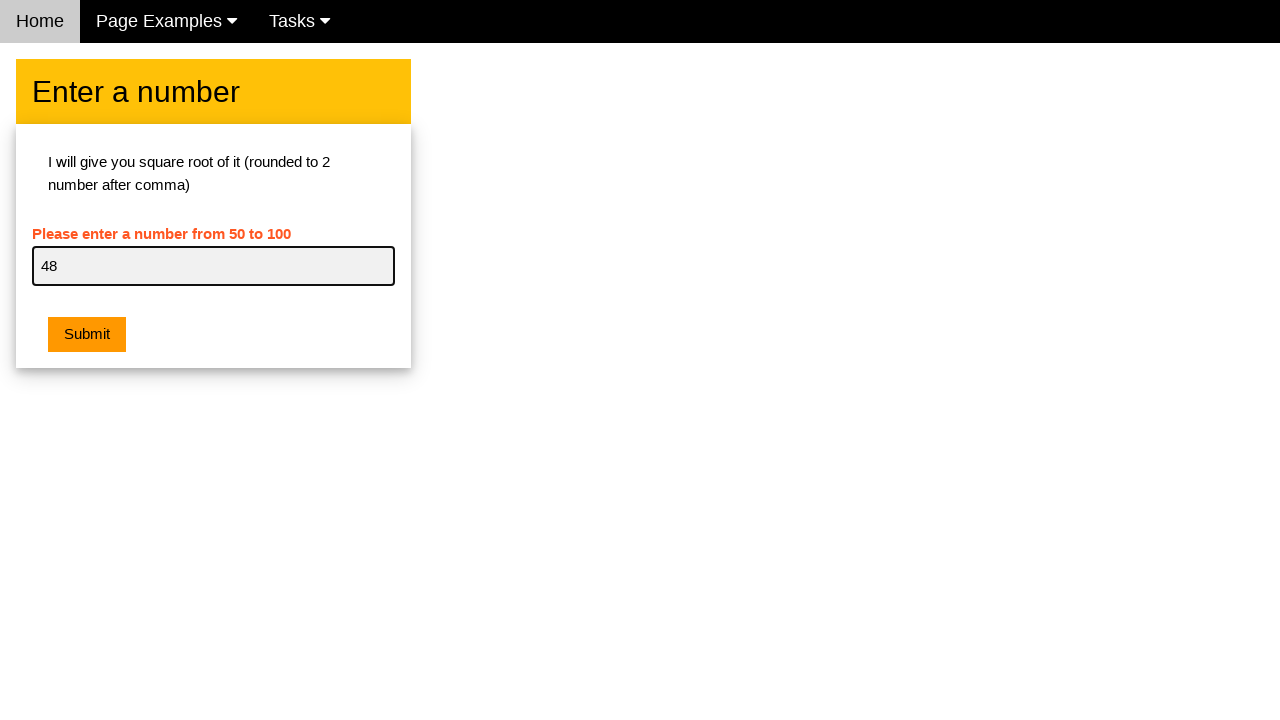

Clicked the submit button at (87, 335) on .w3-orange
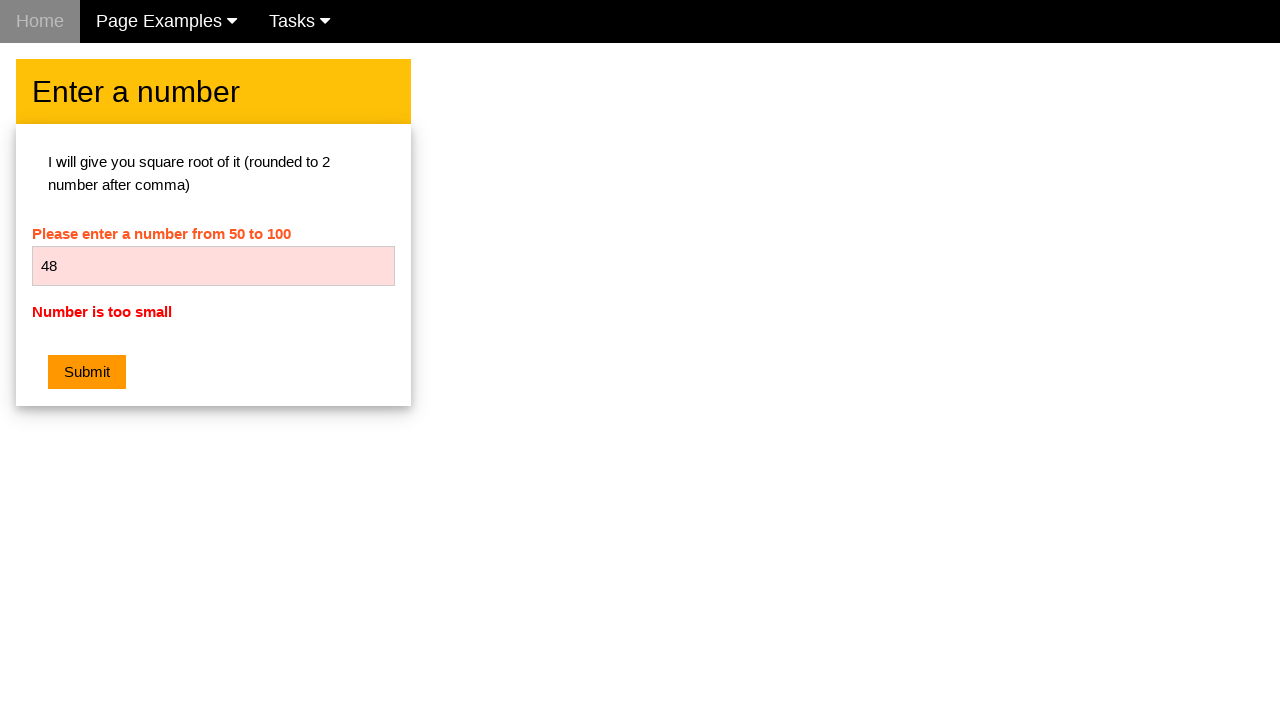

Retrieved error message text from the page
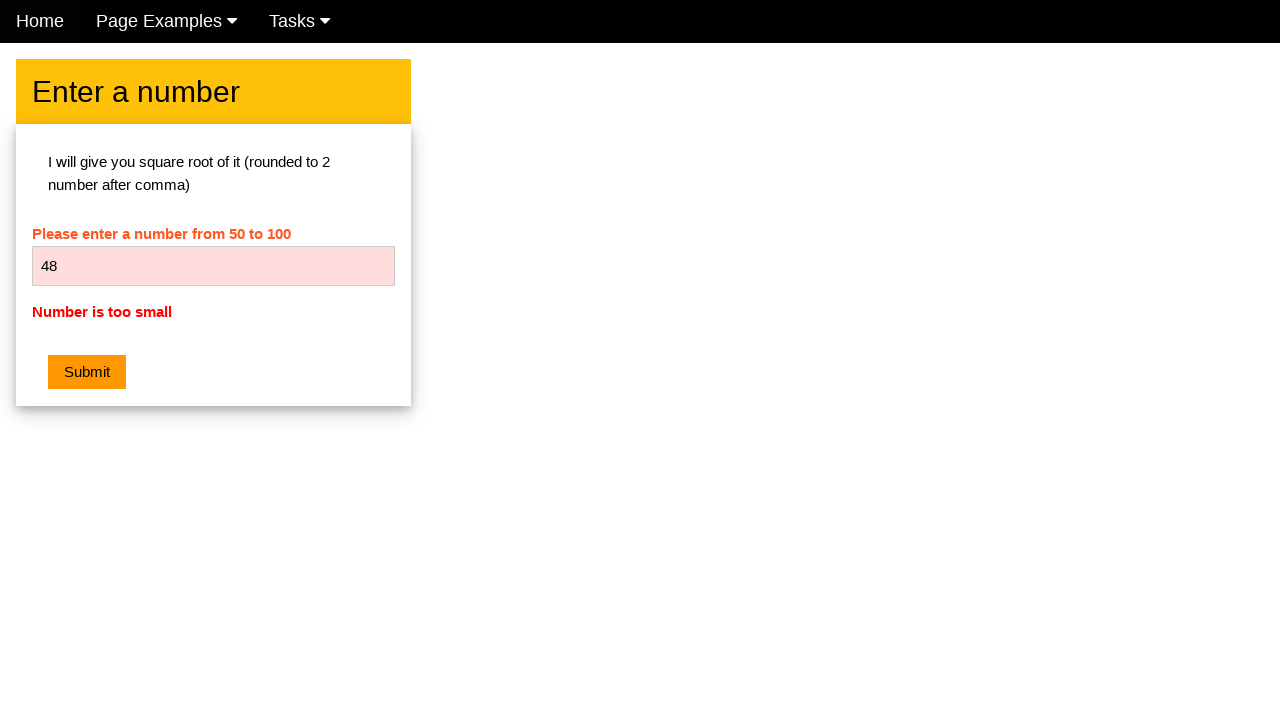

Verified error message is 'Number is too small'
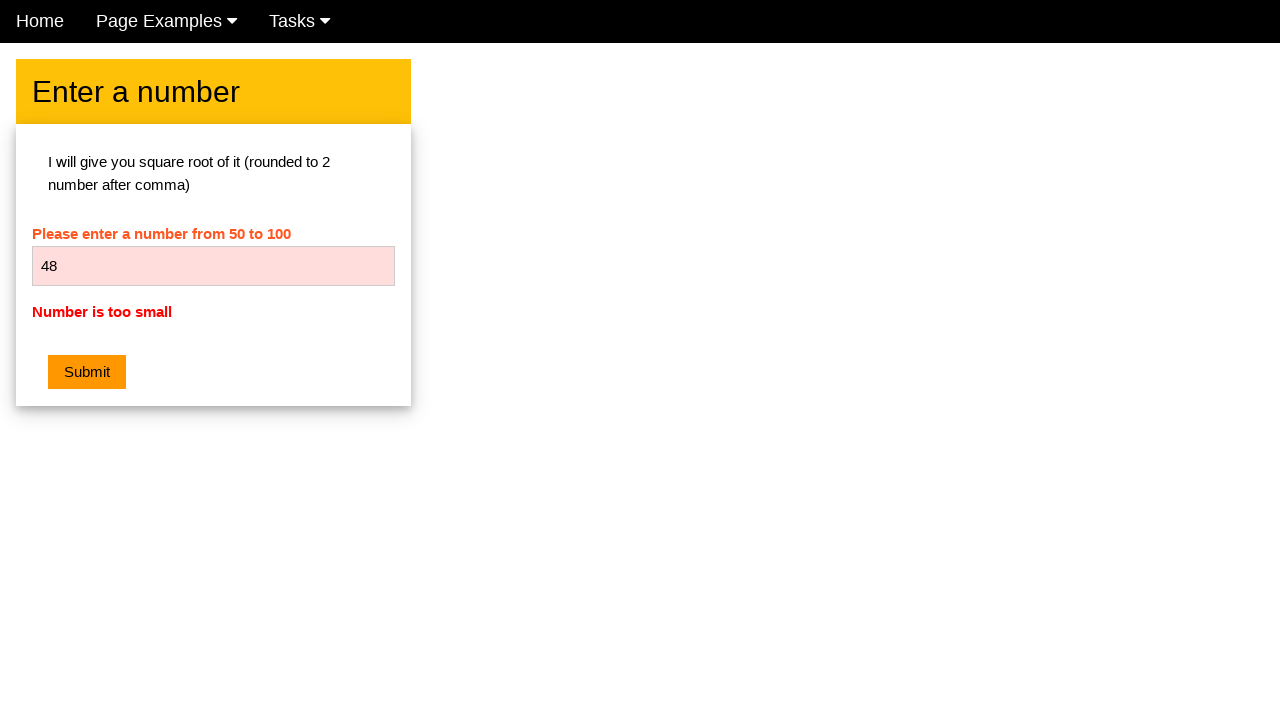

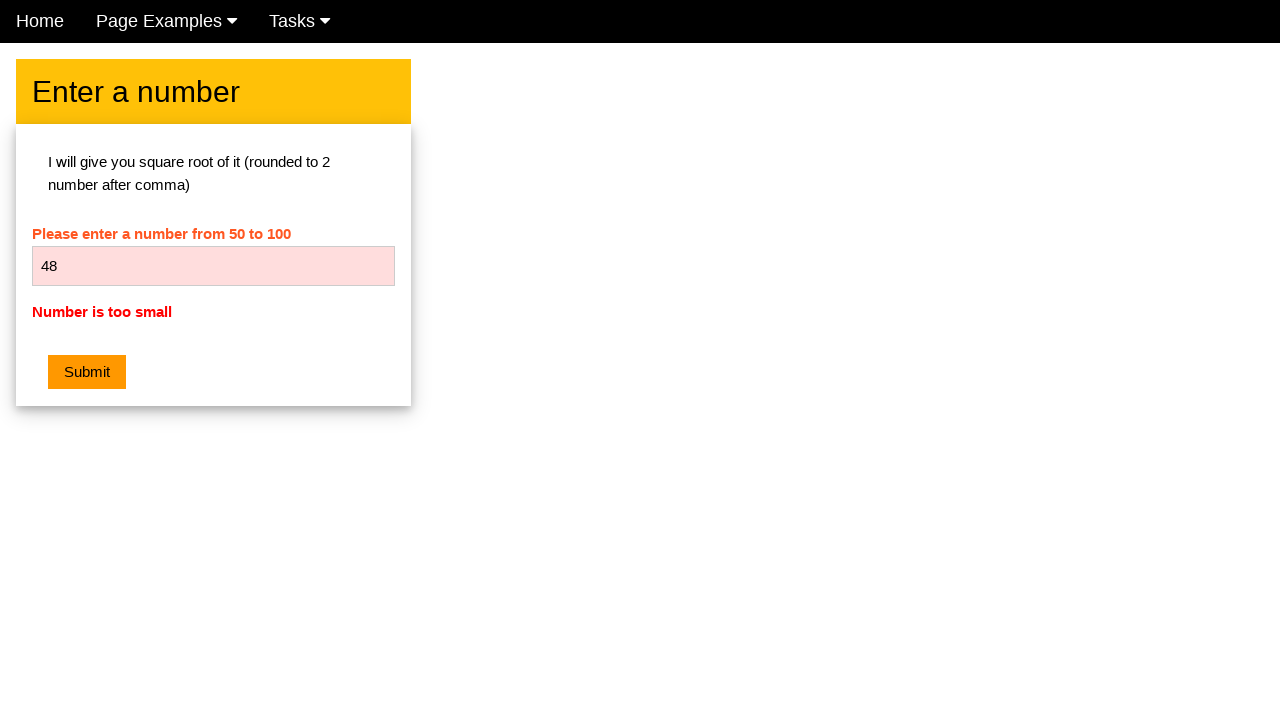